Tests filtering to display all todo items after using other filters

Starting URL: https://demo.playwright.dev/todomvc

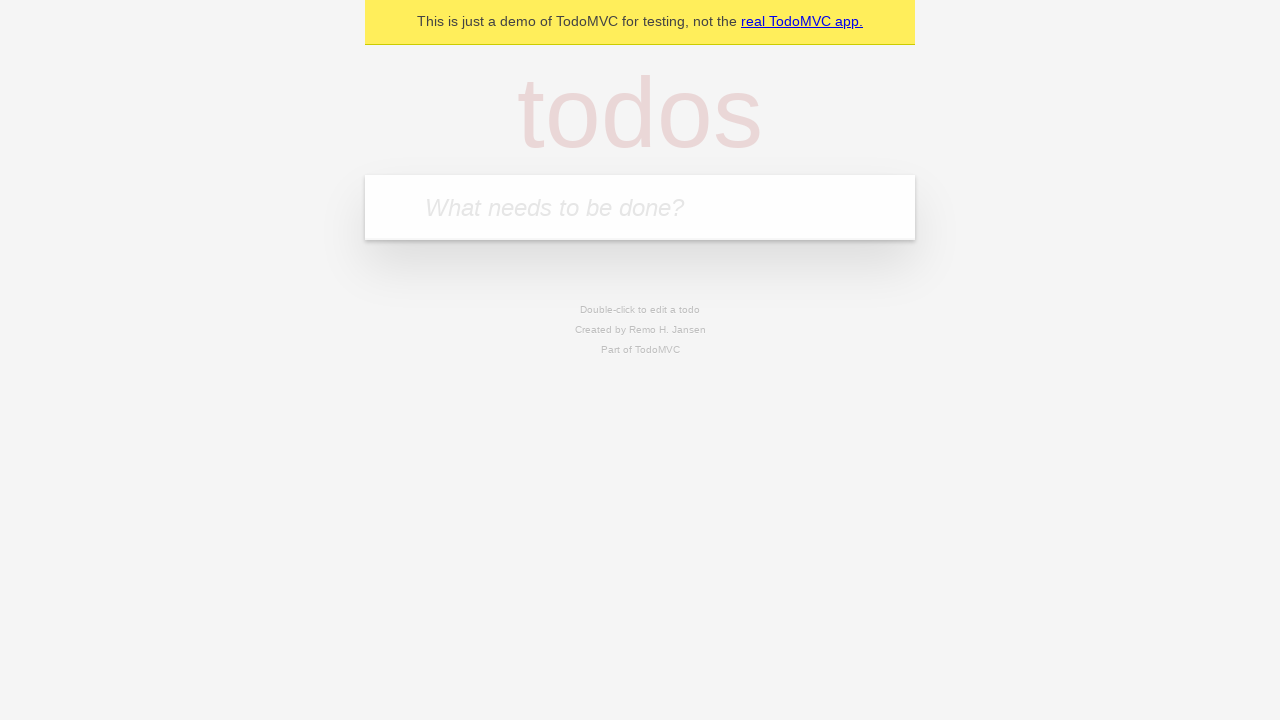

Filled todo input with 'buy some cheese' on internal:attr=[placeholder="What needs to be done?"i]
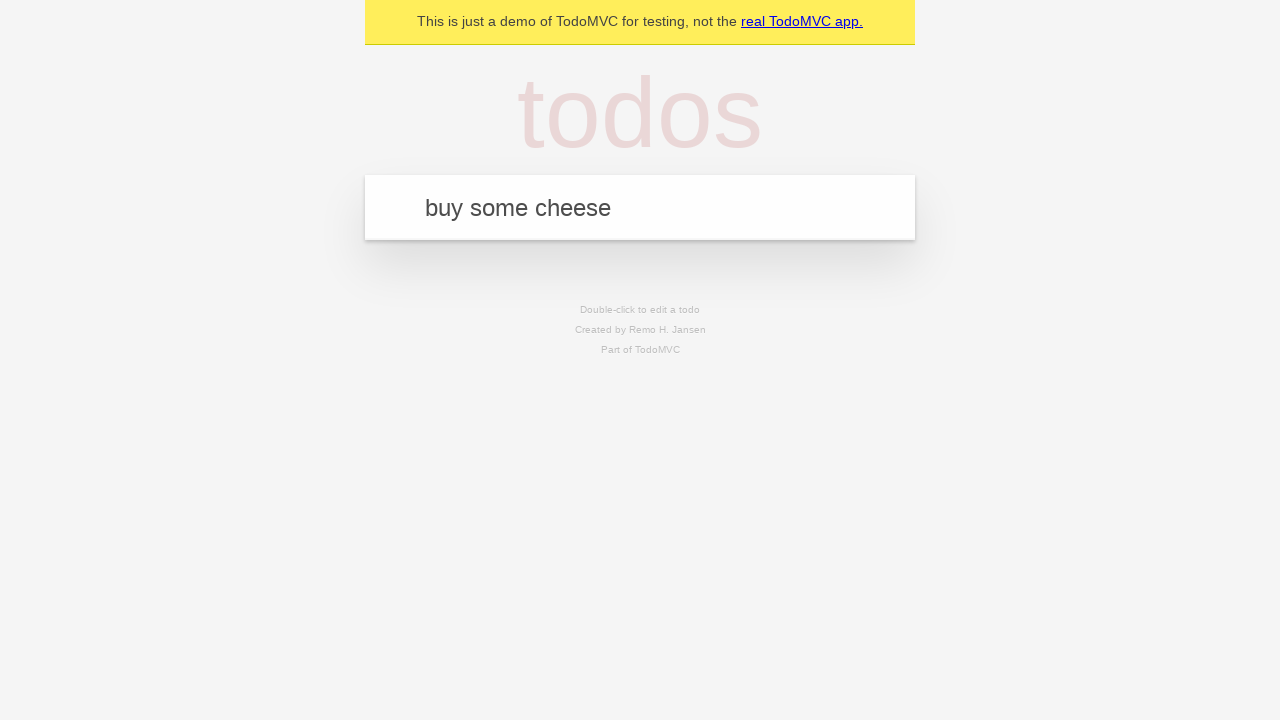

Pressed Enter to add first todo item on internal:attr=[placeholder="What needs to be done?"i]
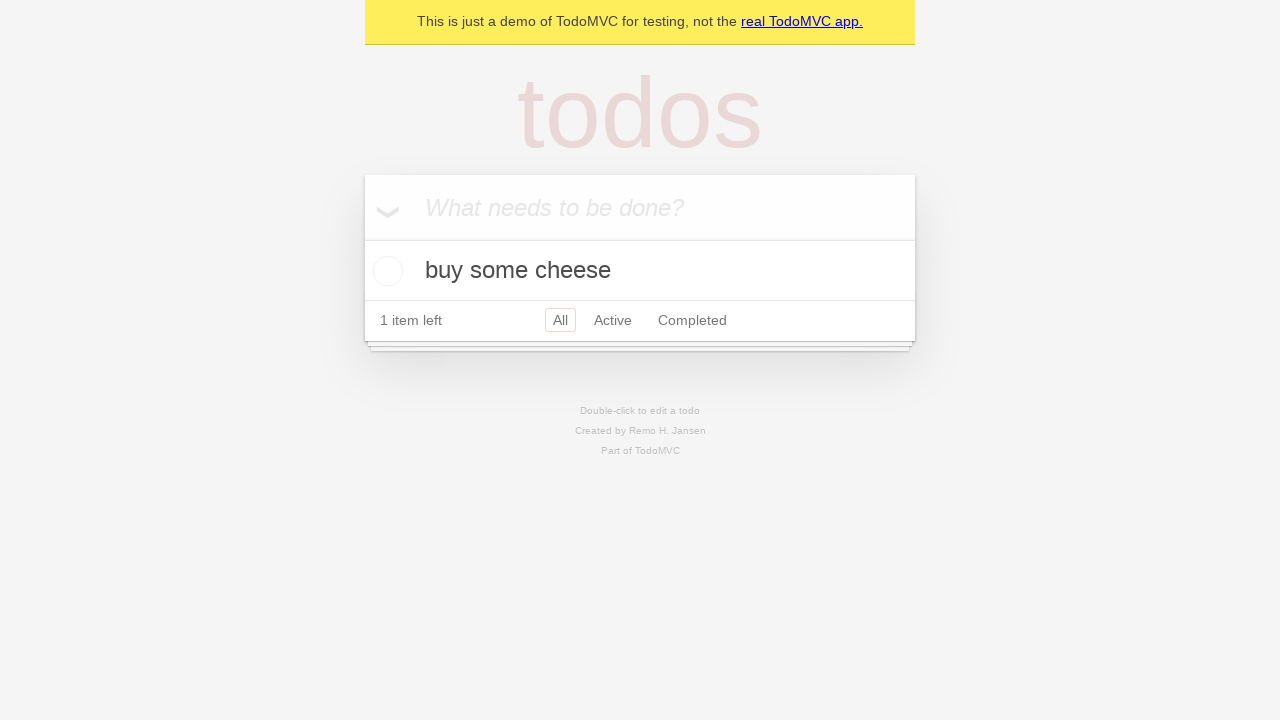

Filled todo input with 'feed the cat' on internal:attr=[placeholder="What needs to be done?"i]
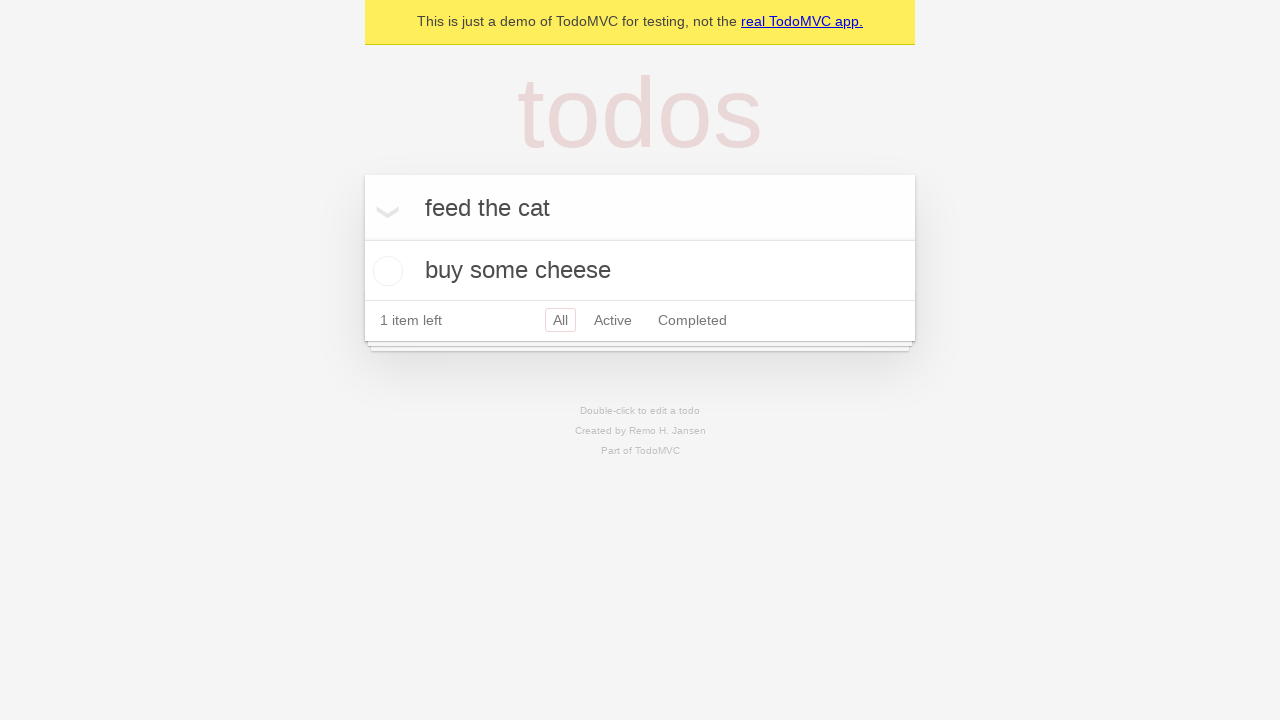

Pressed Enter to add second todo item on internal:attr=[placeholder="What needs to be done?"i]
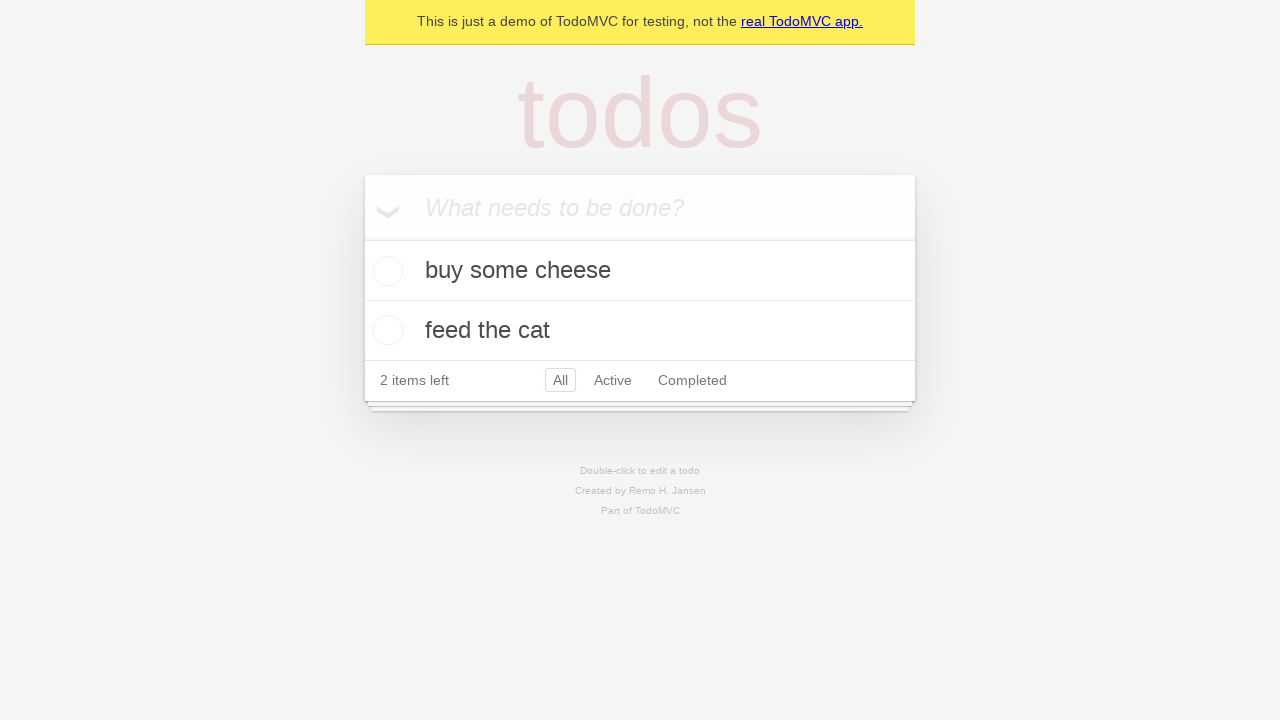

Filled todo input with 'book a doctors appointment' on internal:attr=[placeholder="What needs to be done?"i]
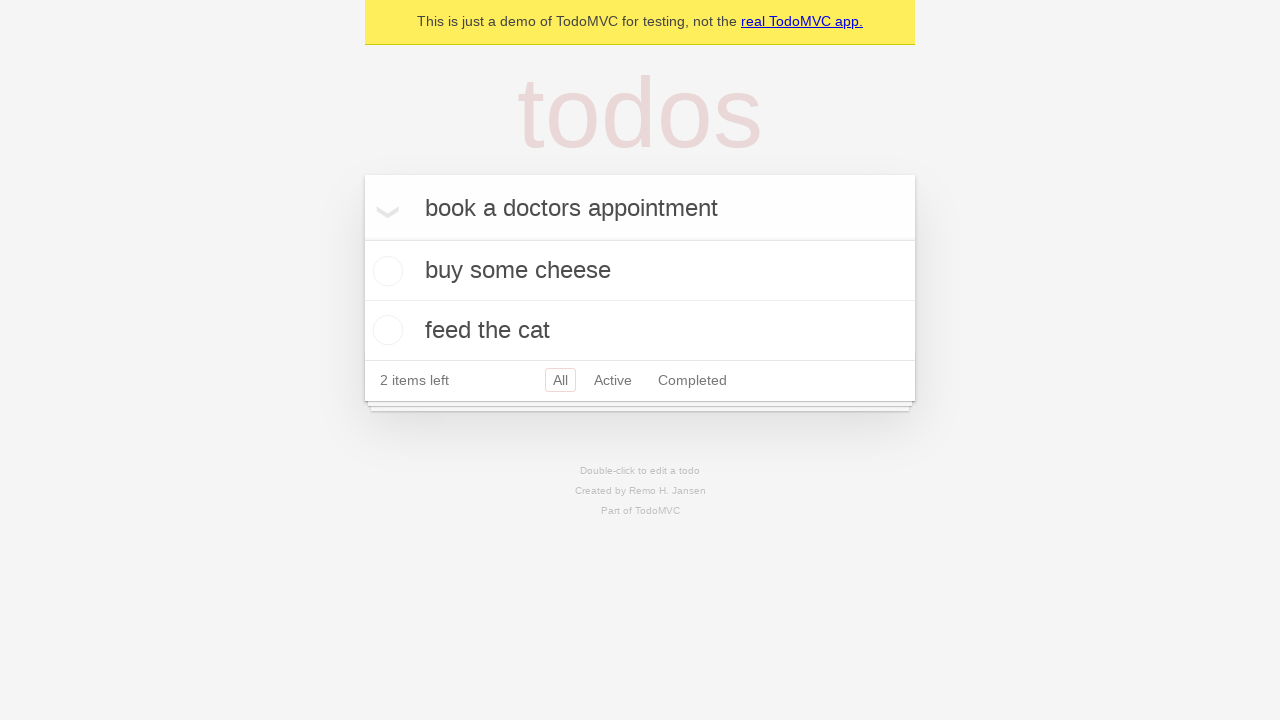

Pressed Enter to add third todo item on internal:attr=[placeholder="What needs to be done?"i]
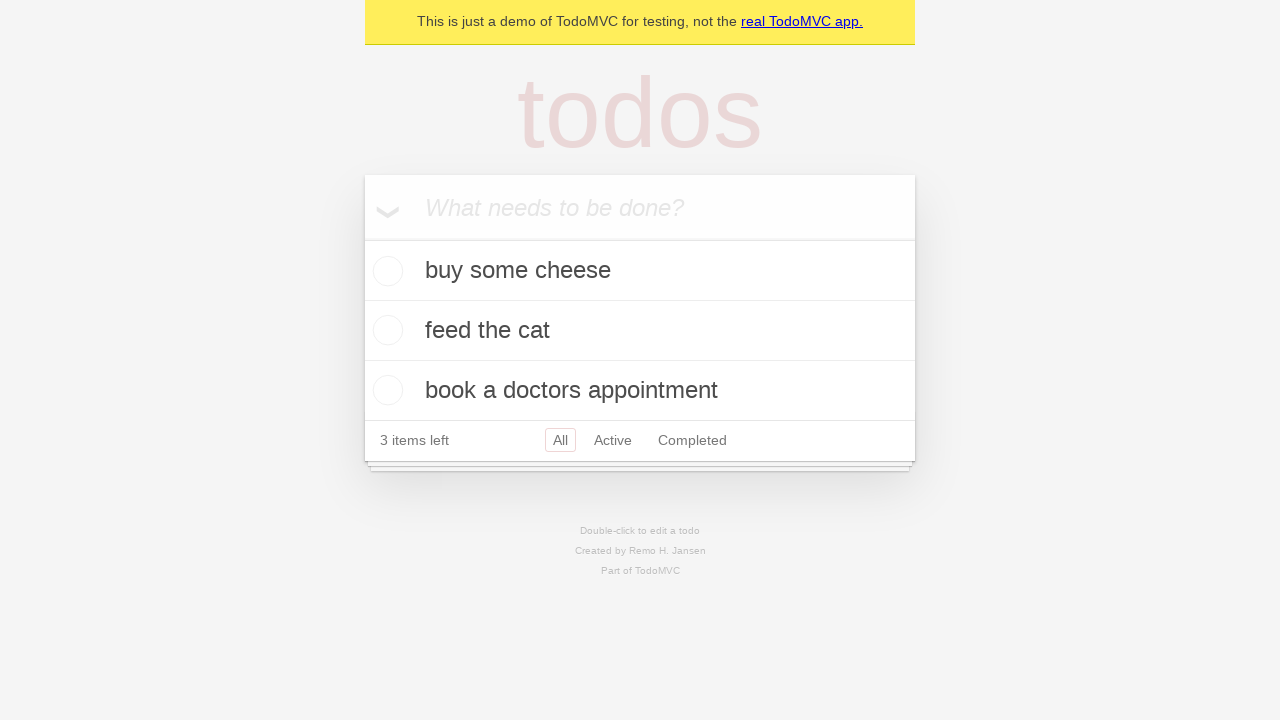

Checked the second todo item to mark it as completed at (385, 330) on .todo-list li .toggle >> nth=1
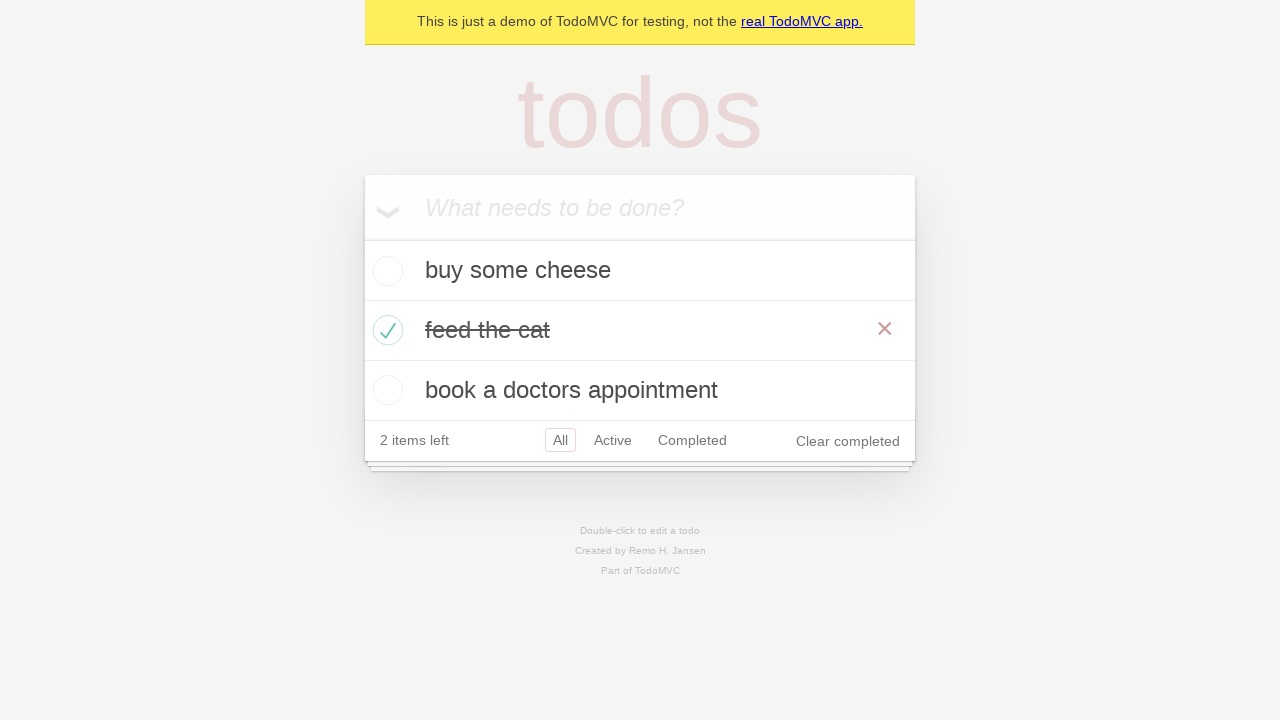

Clicked 'Active' filter to display only active todos at (613, 440) on internal:role=link[name="Active"i]
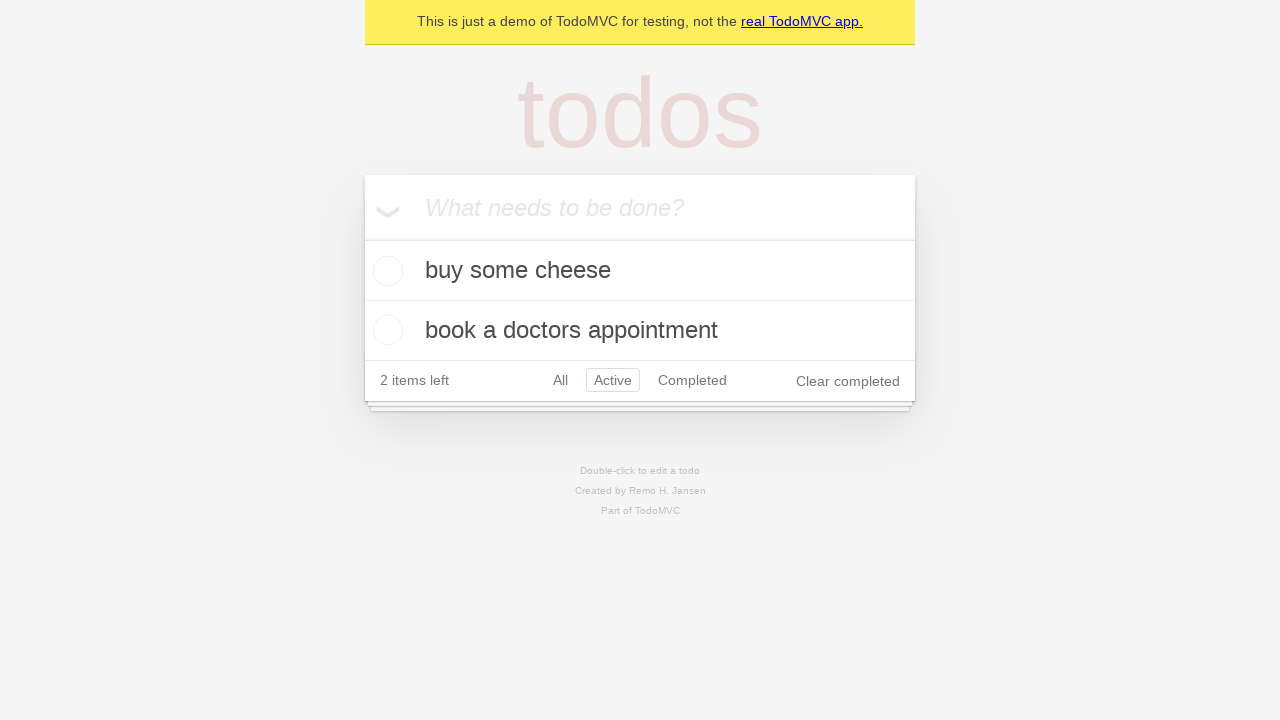

Clicked 'Completed' filter to display only completed todos at (692, 380) on internal:role=link[name="Completed"i]
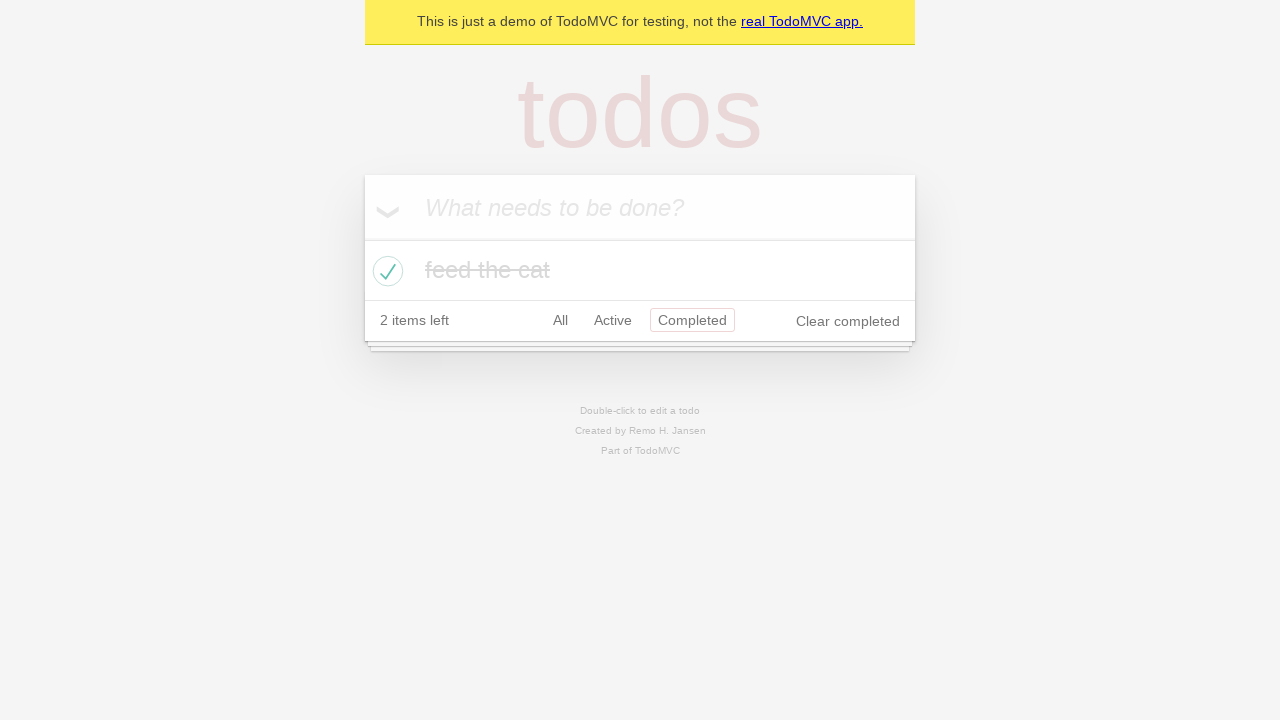

Clicked 'All' filter to display all todo items at (560, 320) on internal:role=link[name="All"i]
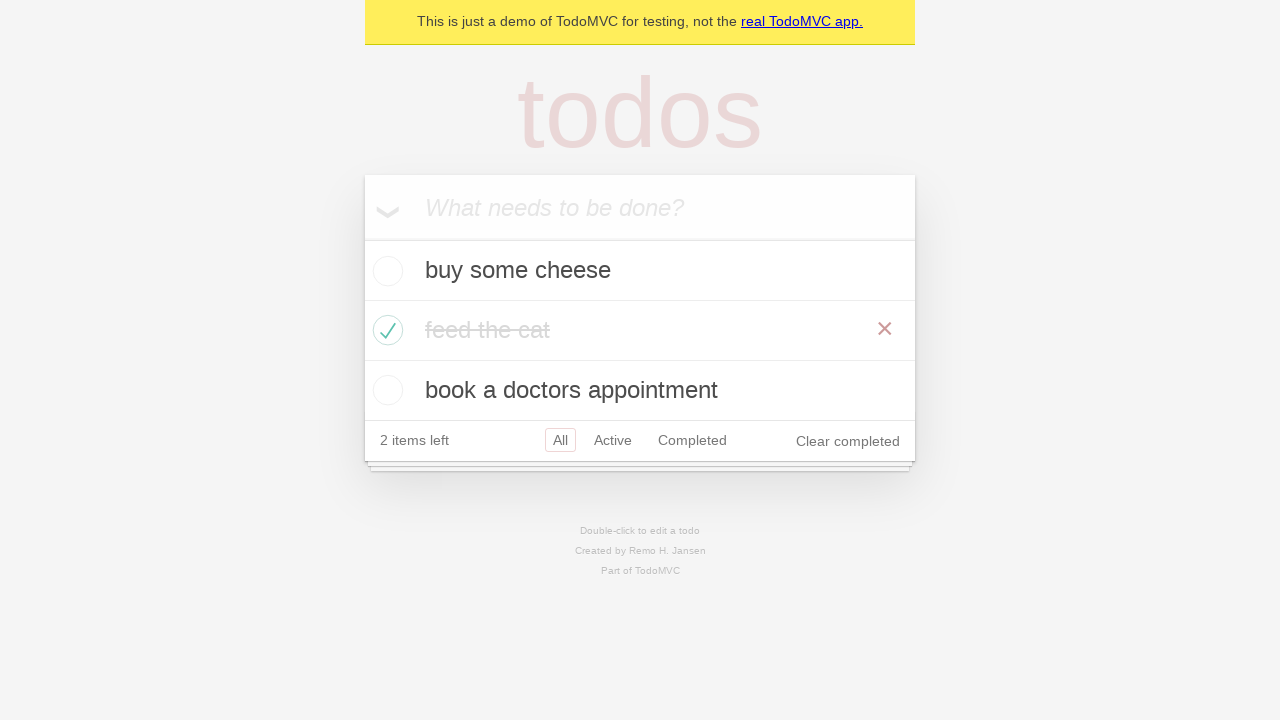

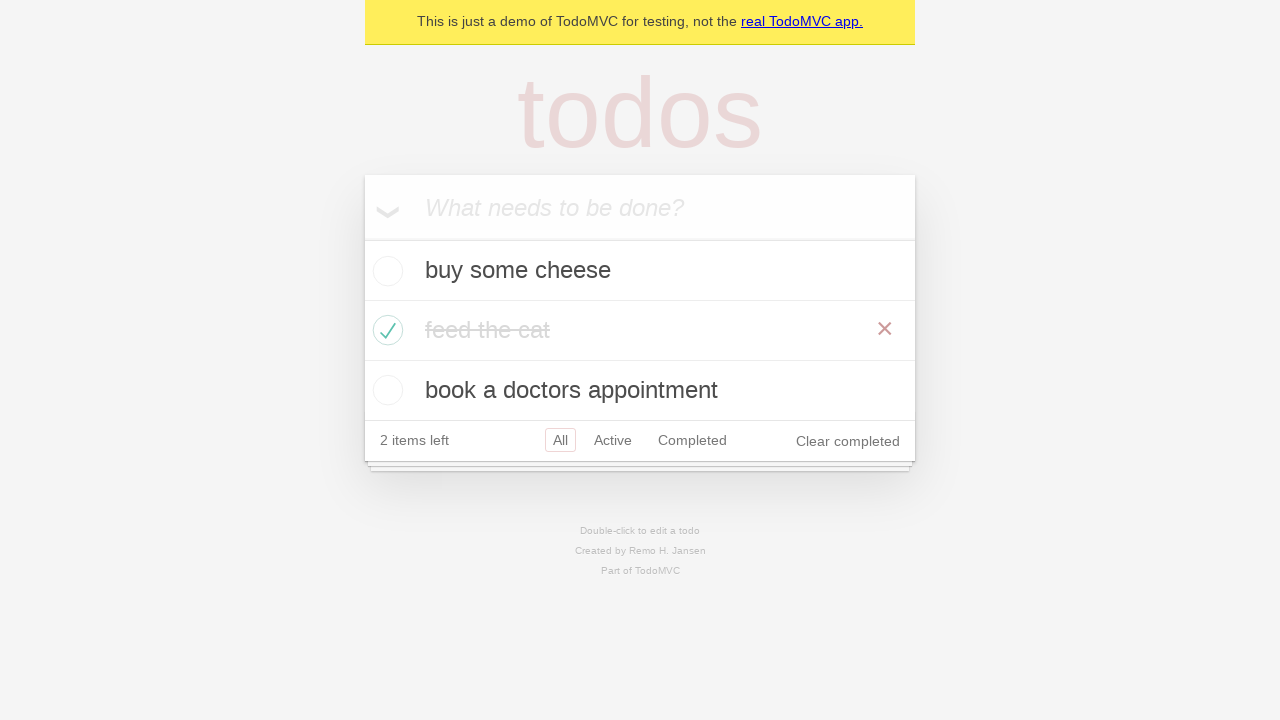